Tests scrolling functionality by scrolling to a name field, filling it with a name, and then filling a date field on a scroll demo page.

Starting URL: https://formy-project.herokuapp.com/scroll

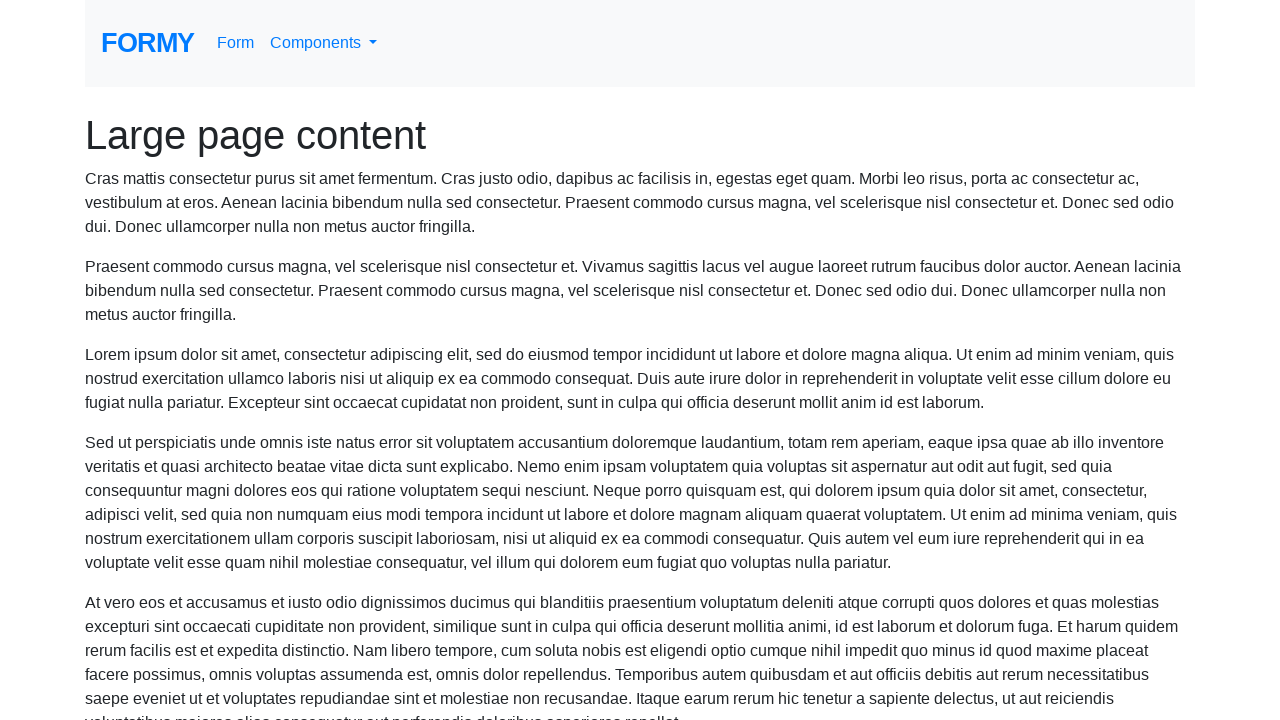

Located the name field element
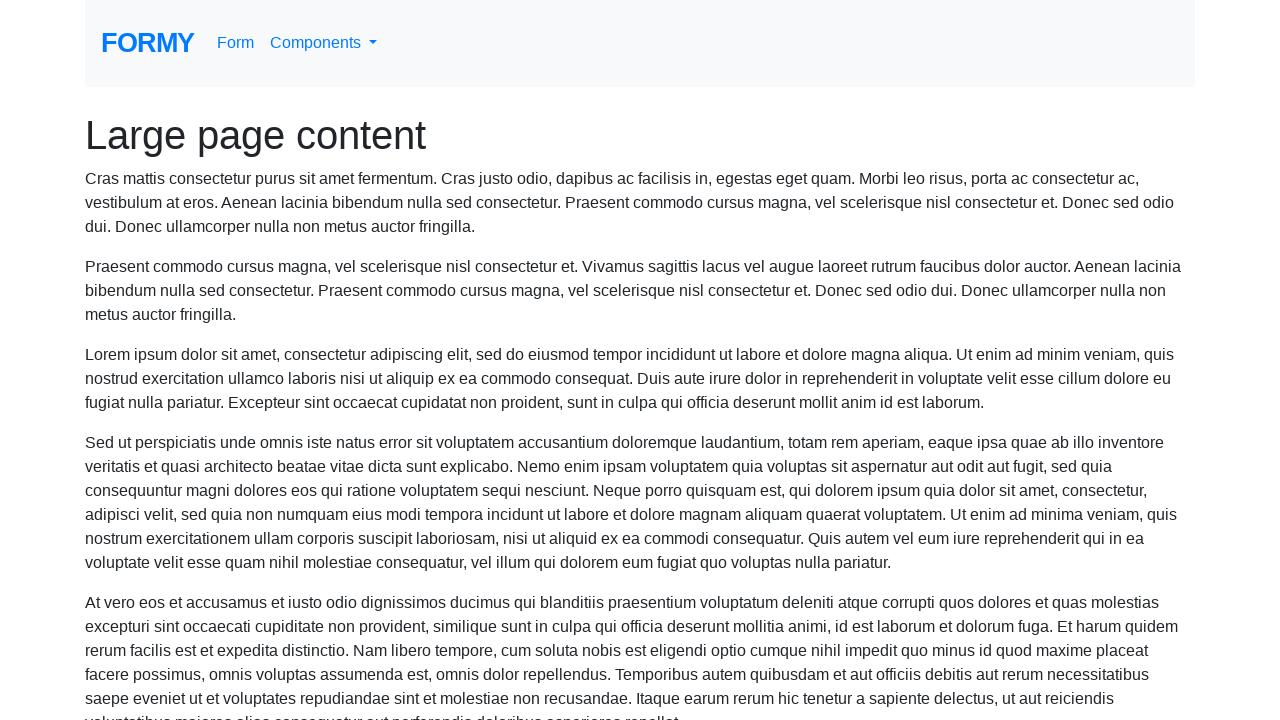

Scrolled to name field
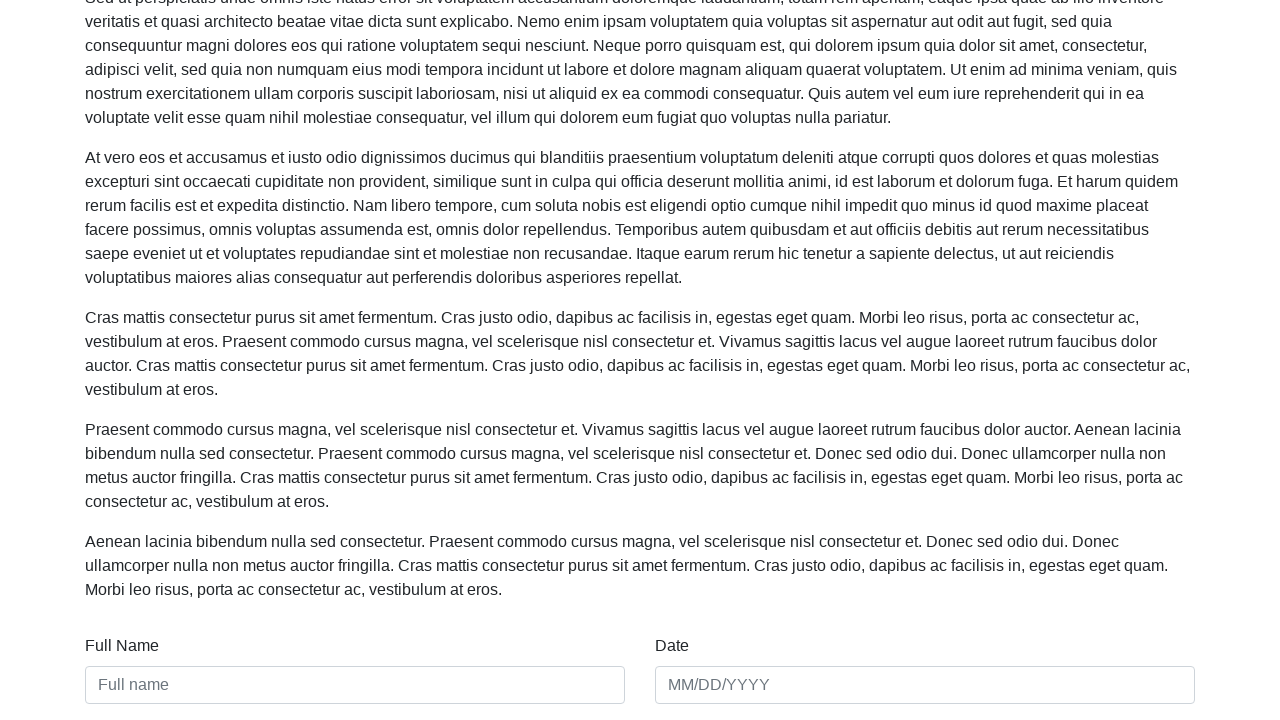

Filled name field with 'Manish K' on #name
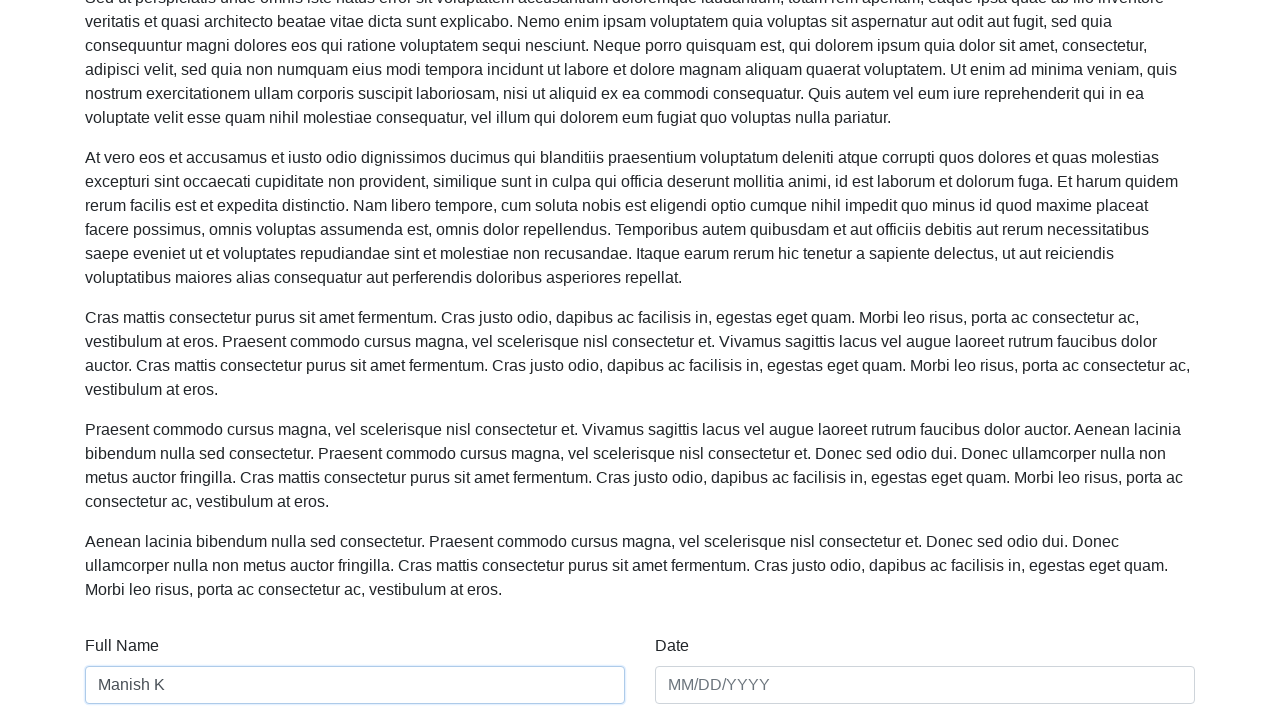

Filled date field with '01/01/2020' on #date
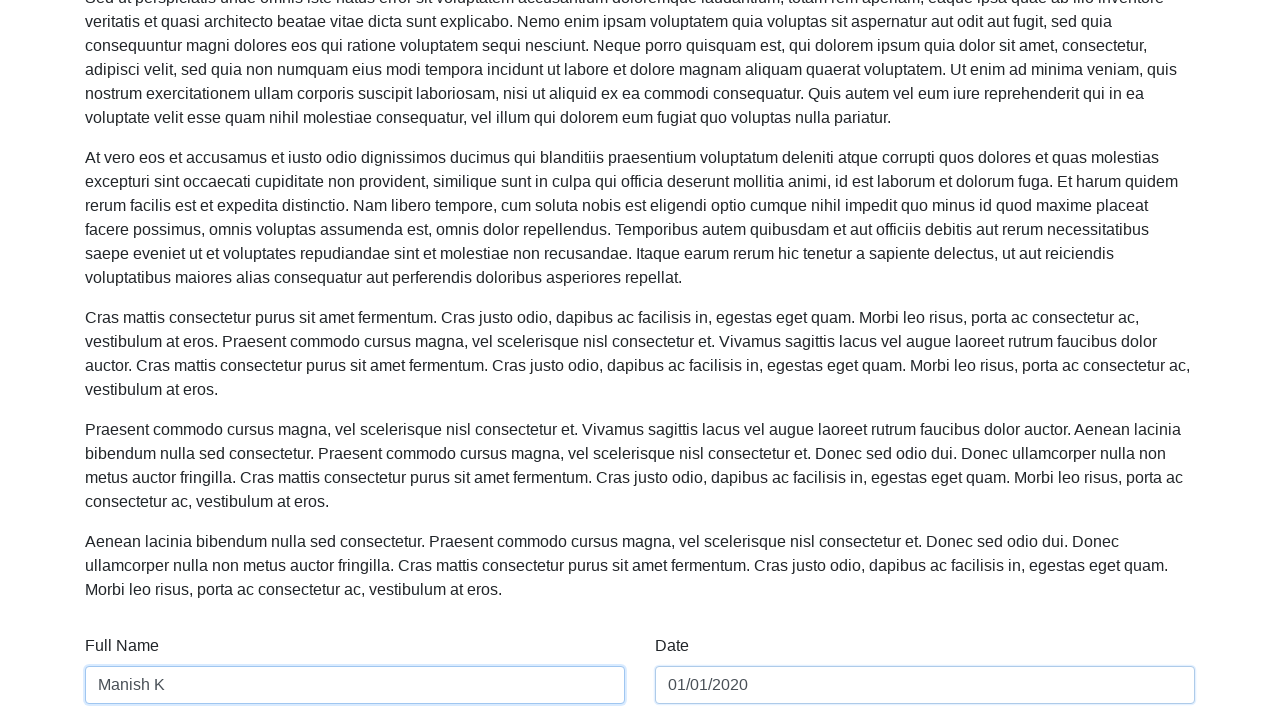

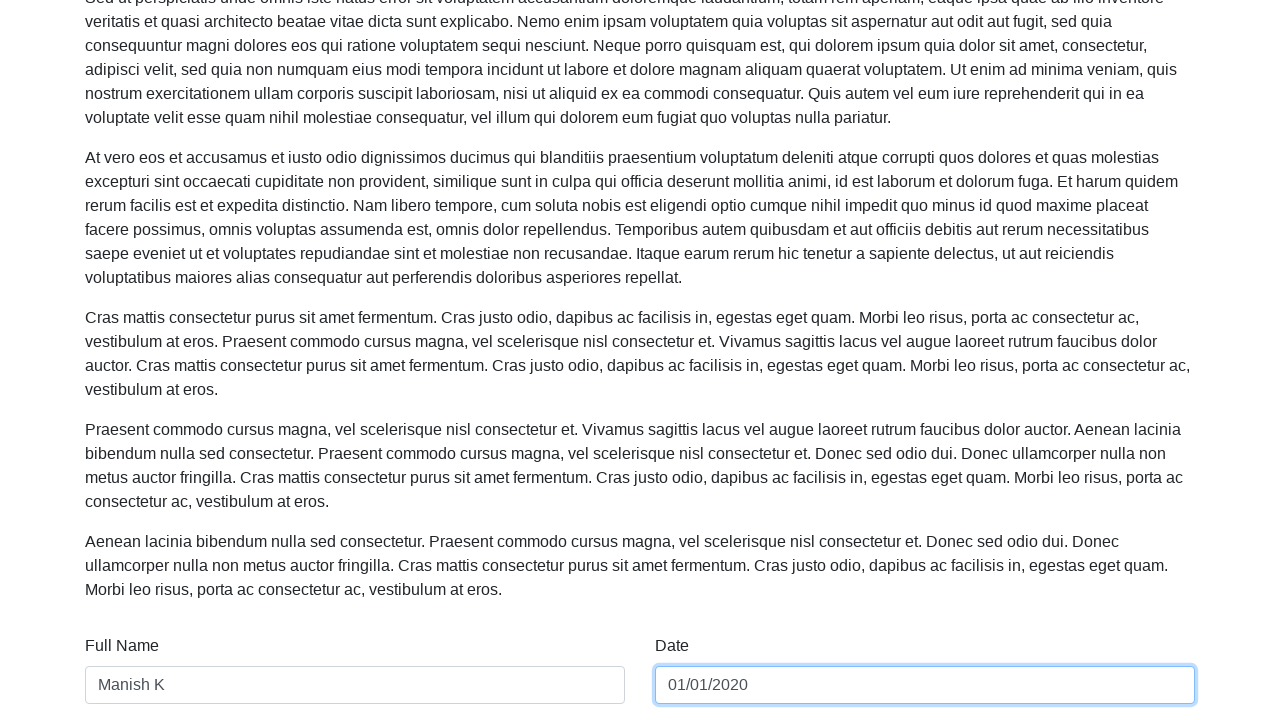